Tests dismissing a JavaScript confirm dialog by clicking the confirm button and canceling it

Starting URL: https://the-internet.herokuapp.com/javascript_alerts

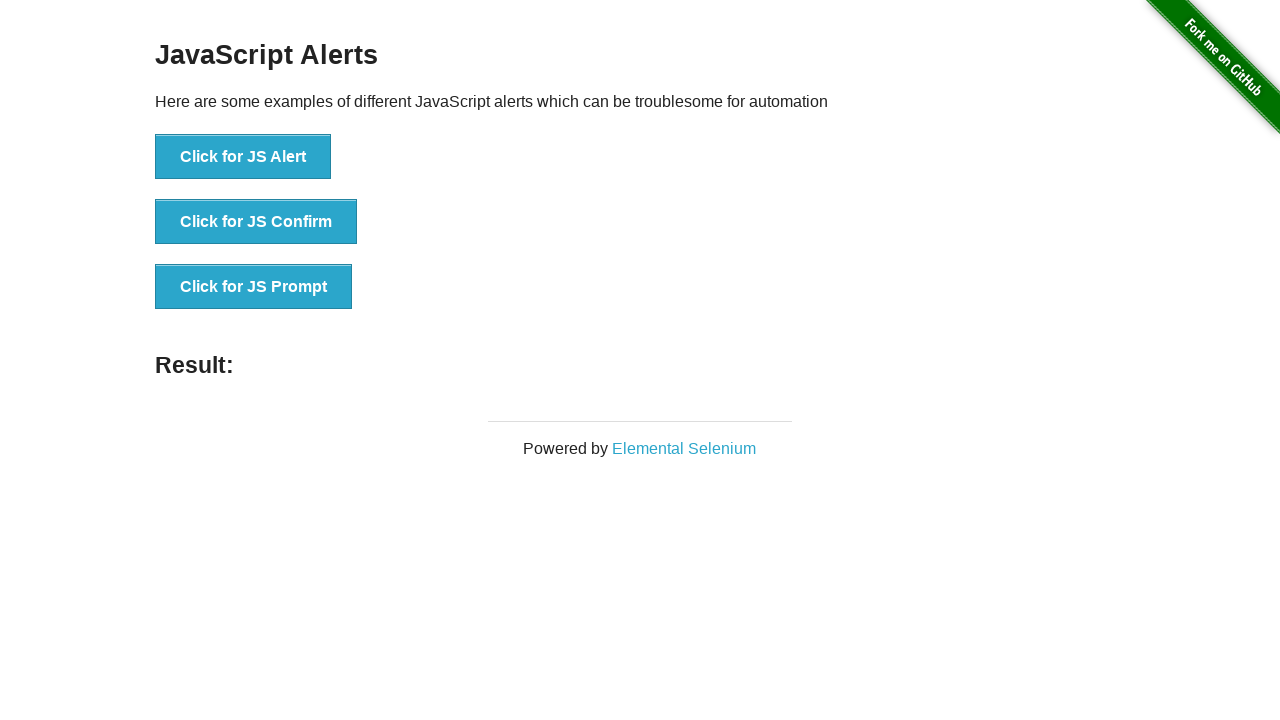

Set up dialog handler to dismiss JavaScript dialogs
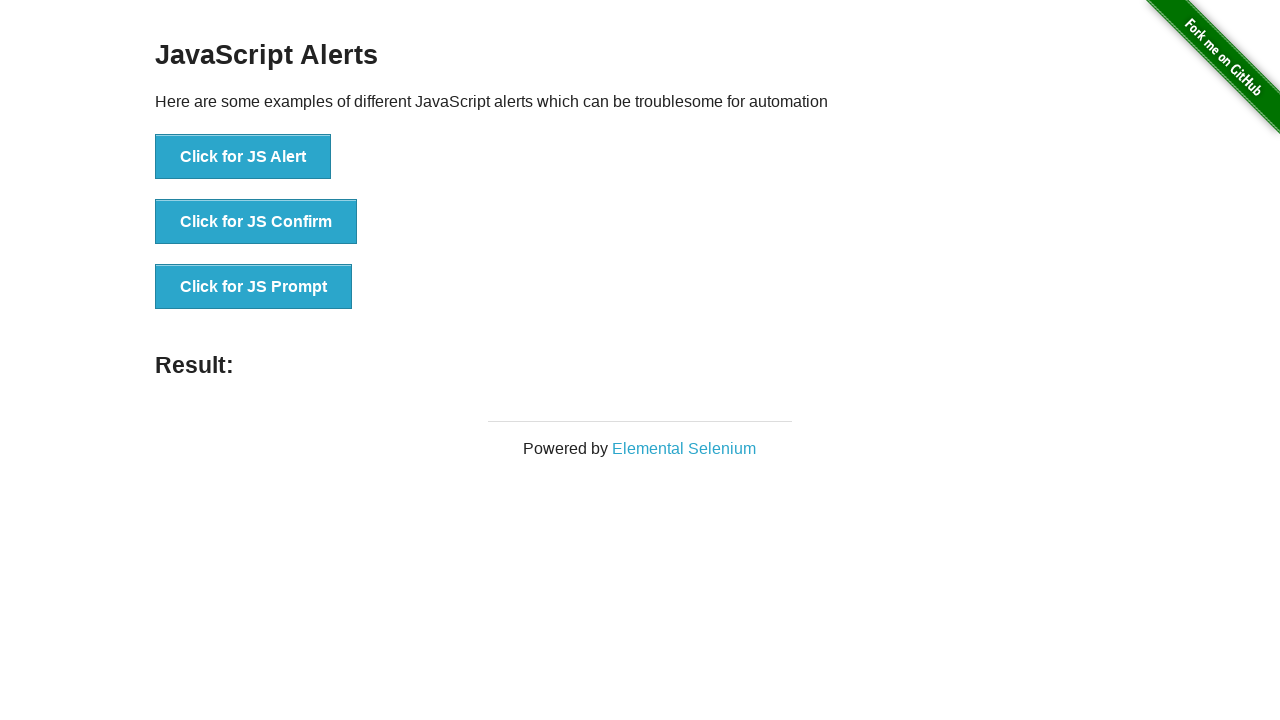

Clicked the JS Confirm button at (256, 222) on xpath=//*[text()='Click for JS Confirm']
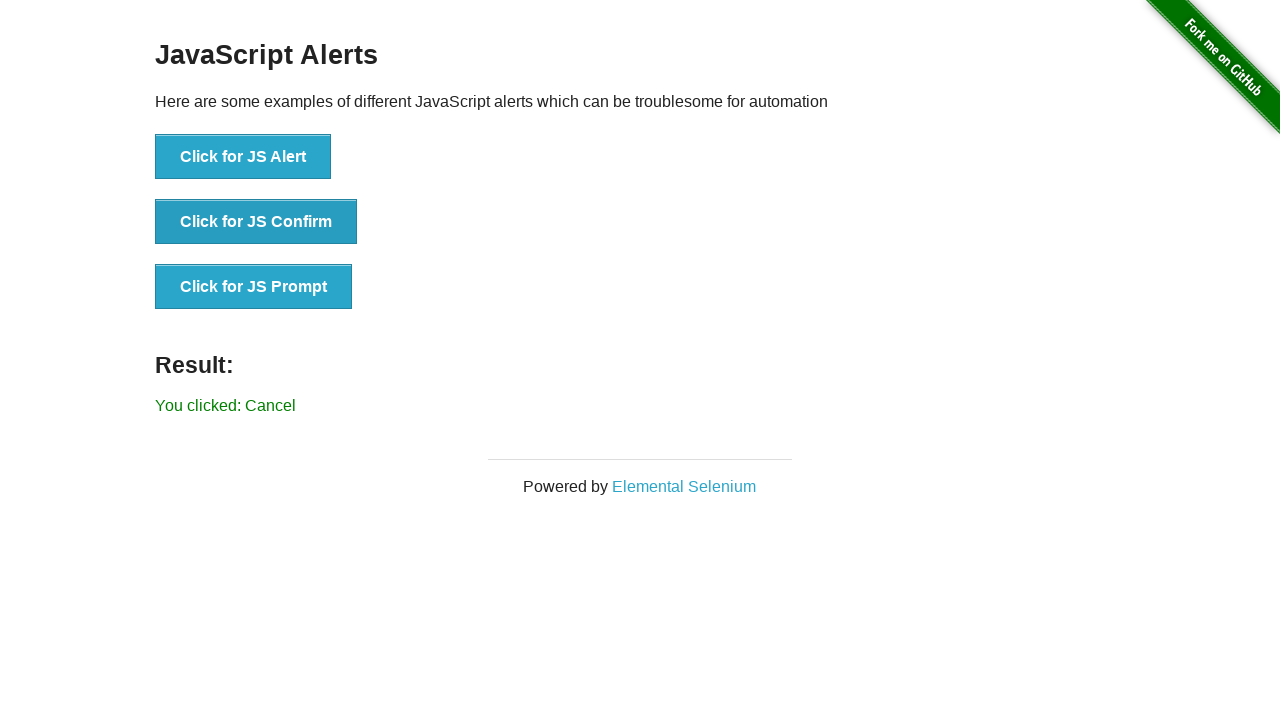

Result message appeared after dismissing the confirm dialog
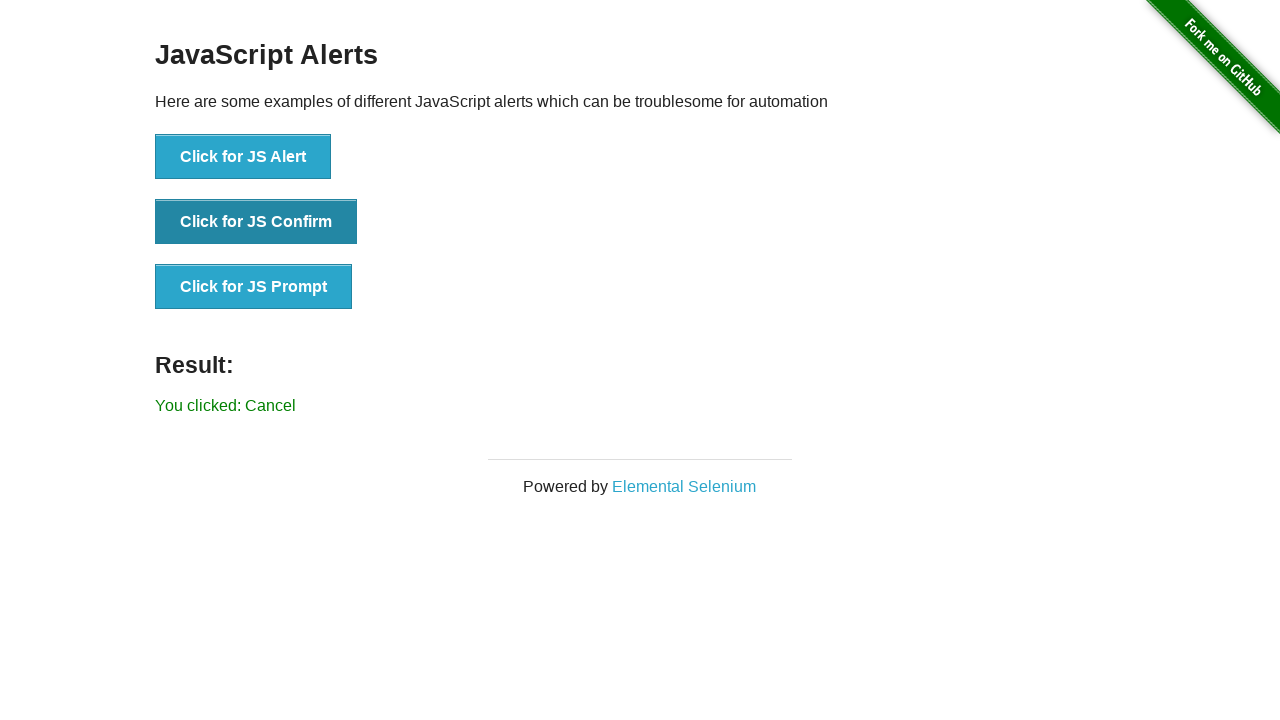

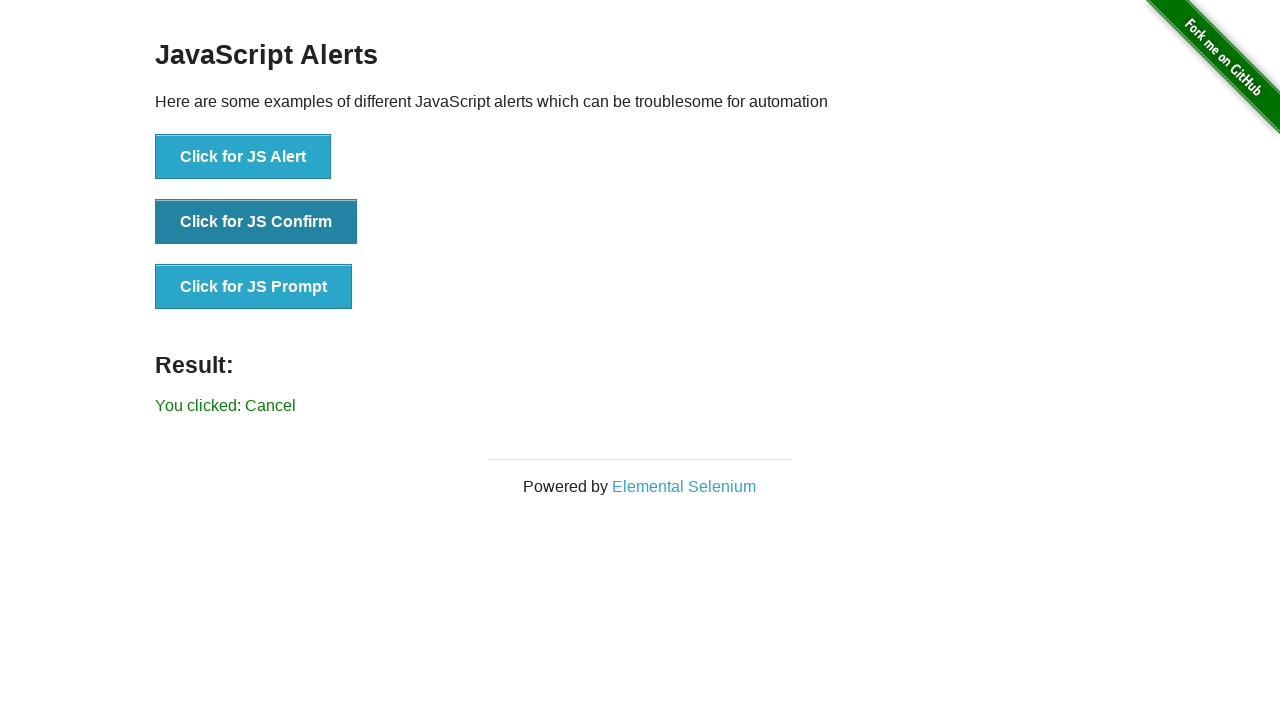